Tests navigation from Selenium homepage to WebDriver documentation page using fluent wait pattern by clicking the Read More button

Starting URL: https://www.selenium.dev/

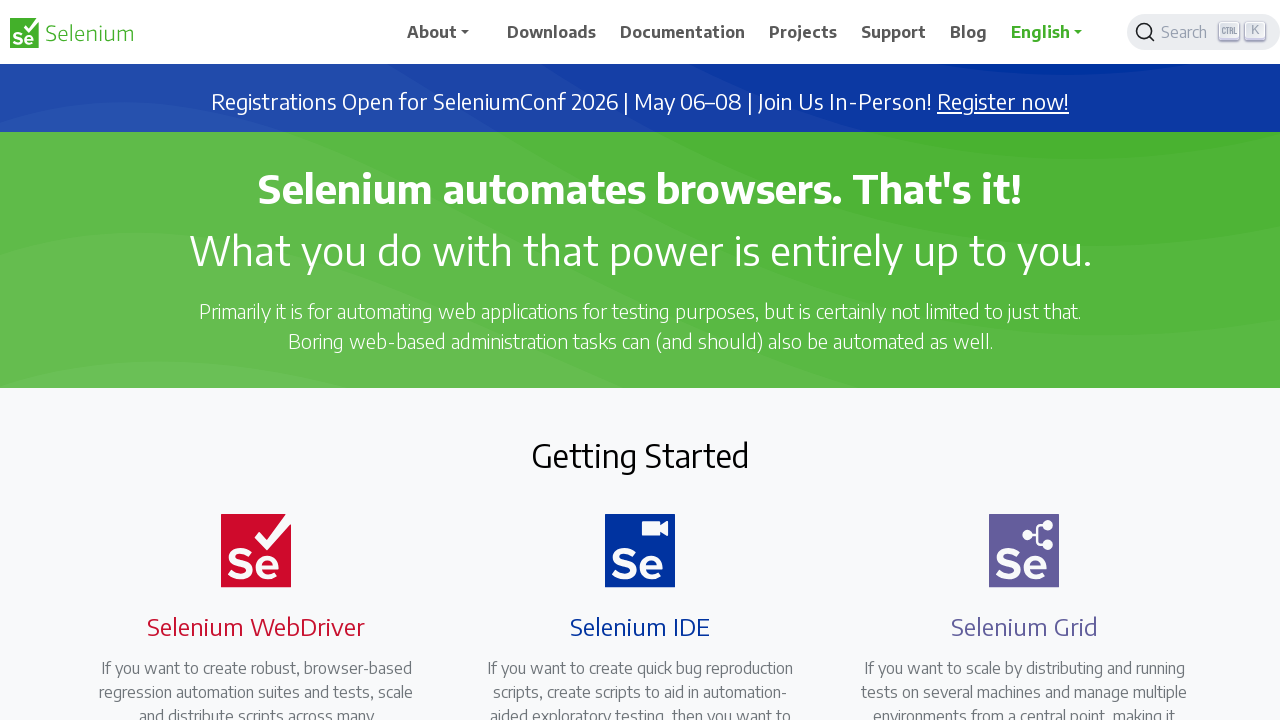

Clicked Read More button on Selenium WebDriver tile at (244, 360) on xpath=//h4[text()='Selenium WebDriver']/ancestor::div[@class='card h-100 border-
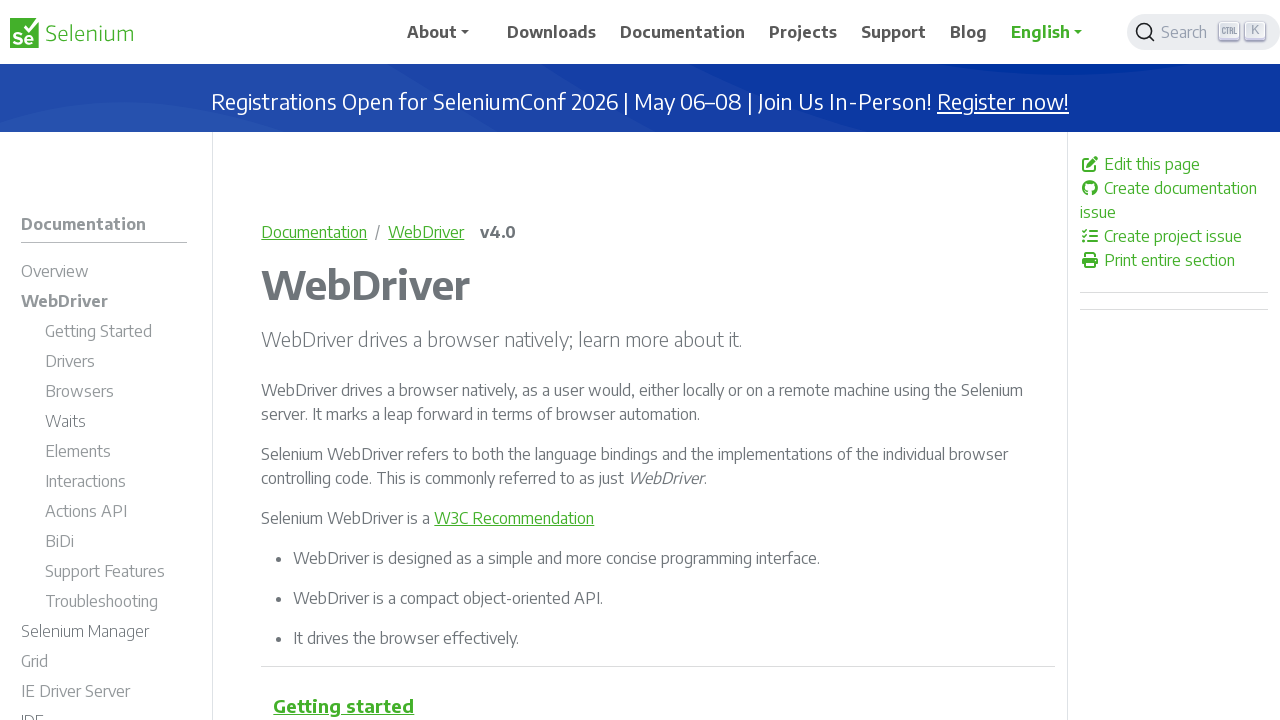

Navigation to WebDriver documentation page completed
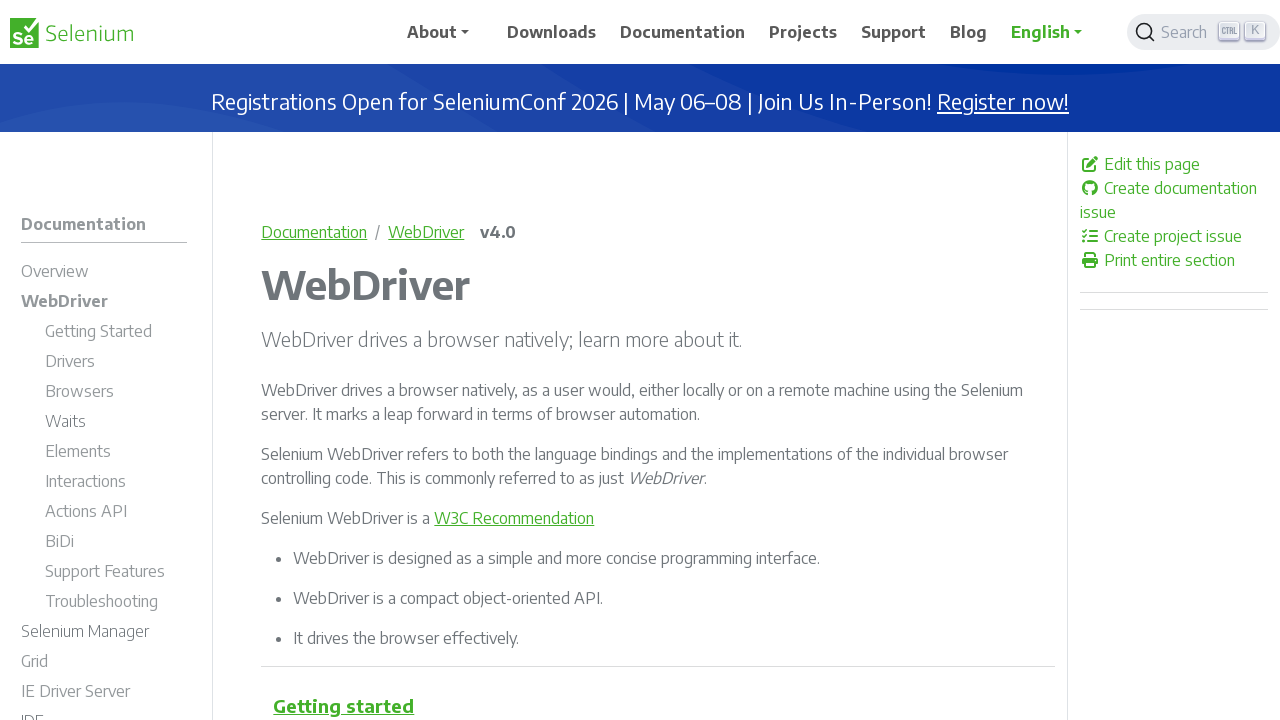

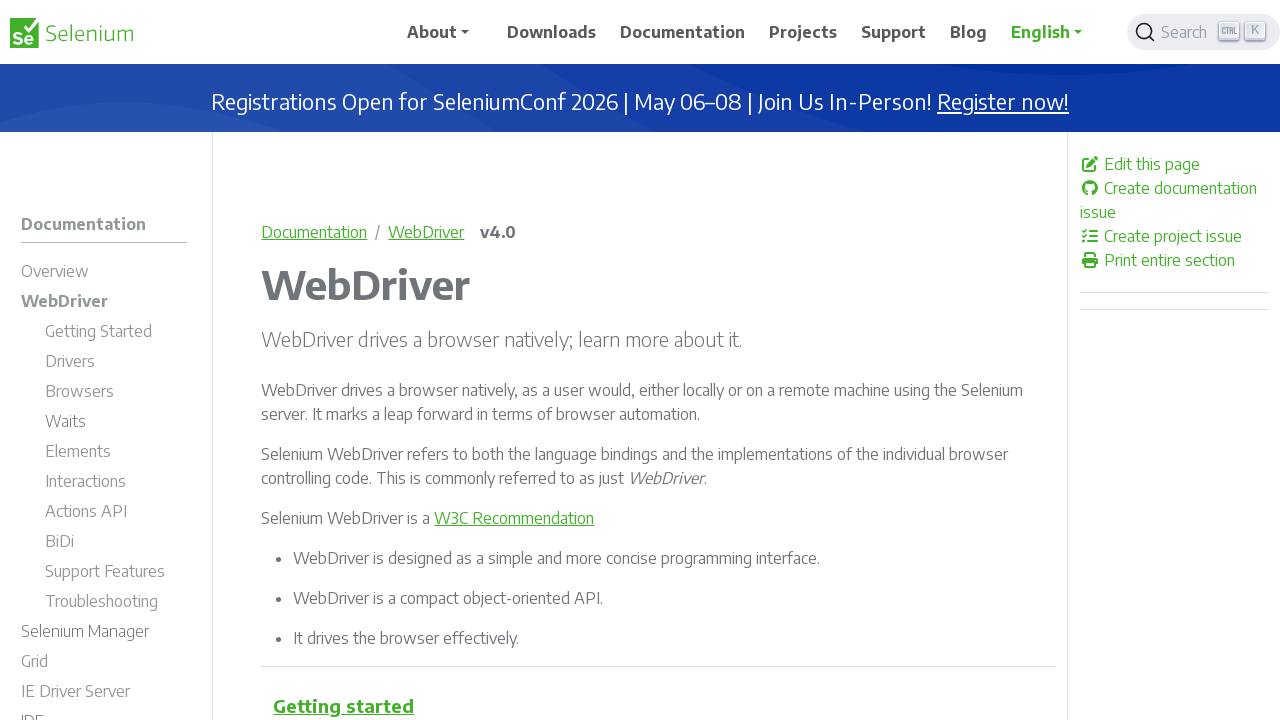